Verifies that the personal account tab is displayed on the authentication page

Starting URL: https://b2c.passport.rt.ru/

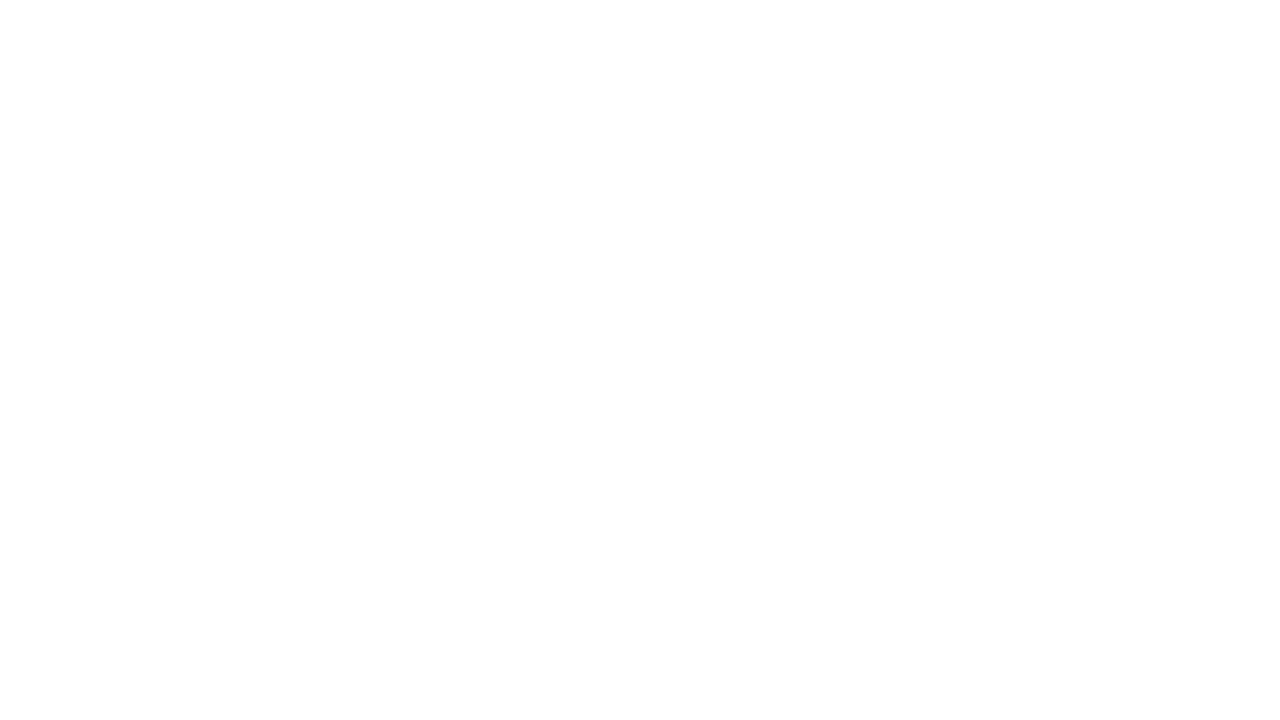

Located personal account tab element
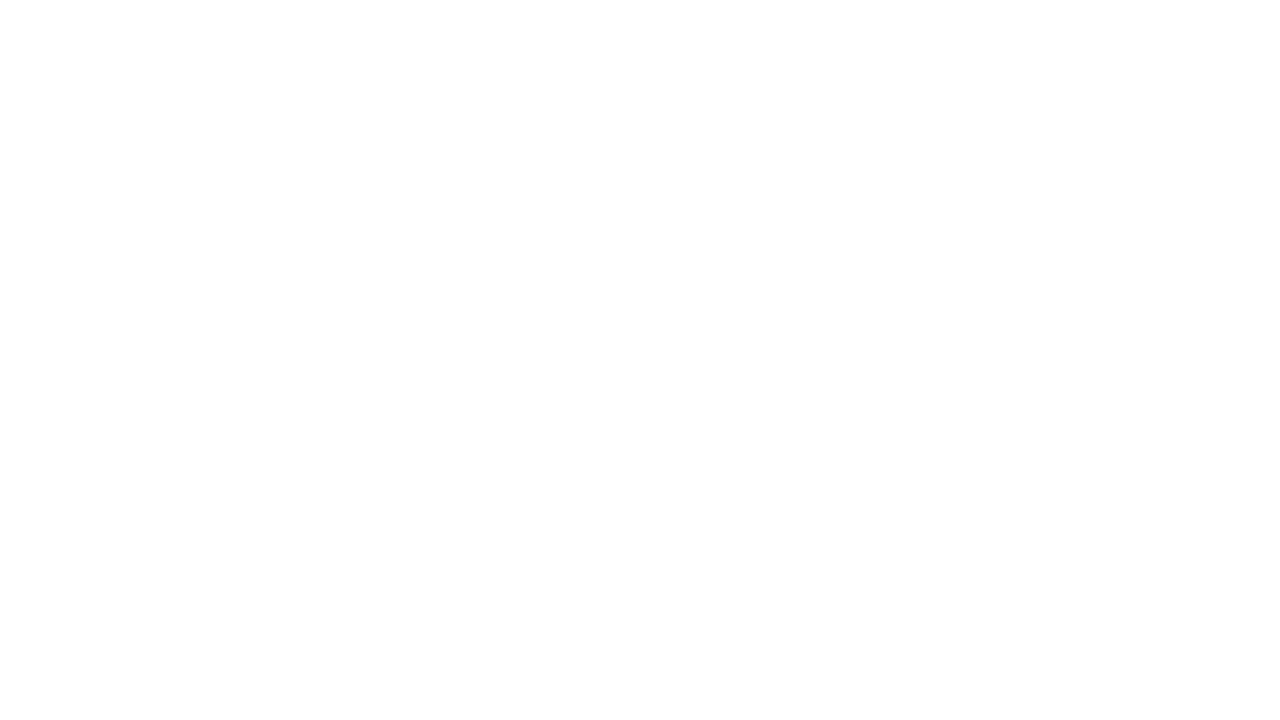

Waited for personal account tab to be present in DOM
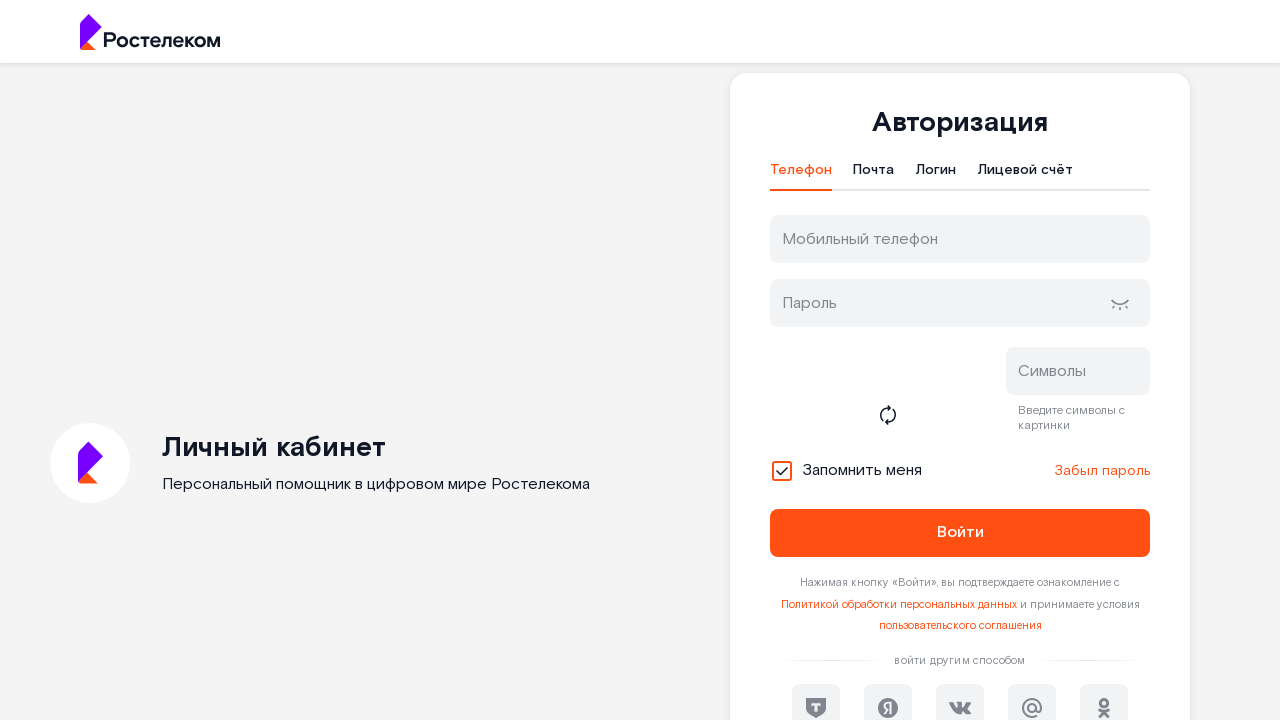

Verified that personal account tab is visible on authentication page
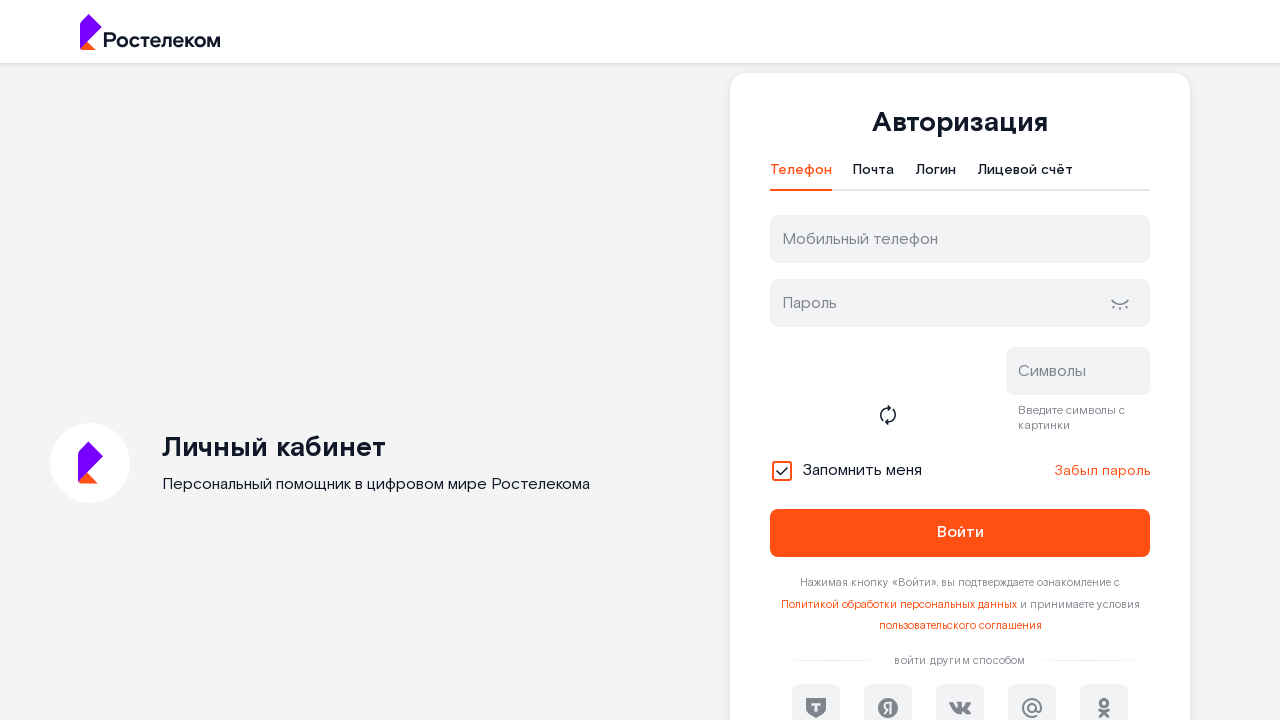

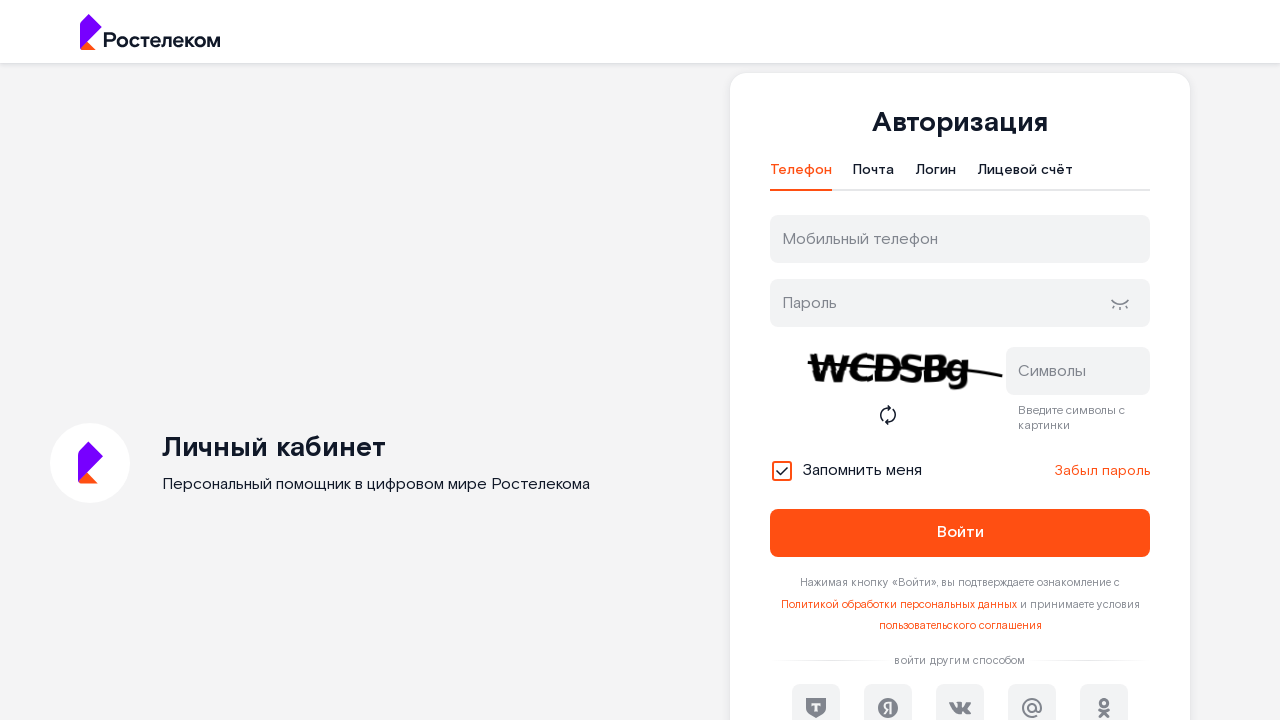